Double clicks a button and verifies the double click message appears

Starting URL: https://demoqa.com/buttons

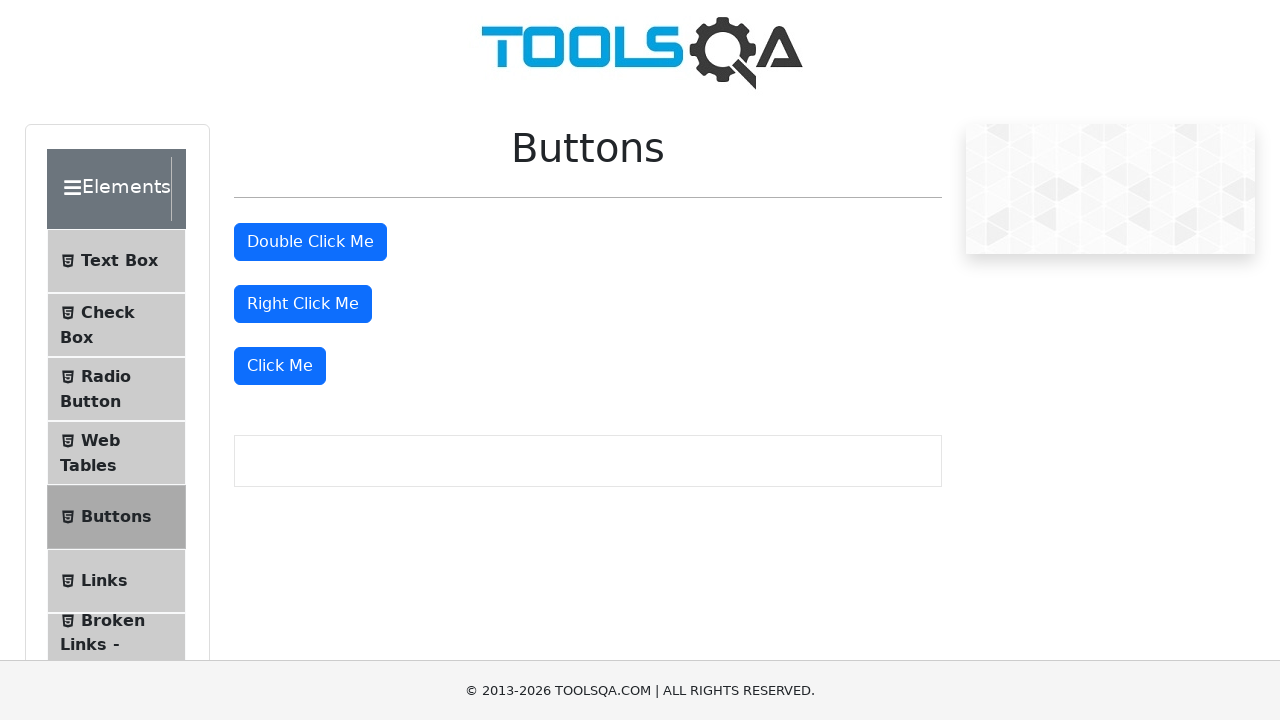

Double clicked the double click button at (310, 242) on #doubleClickBtn
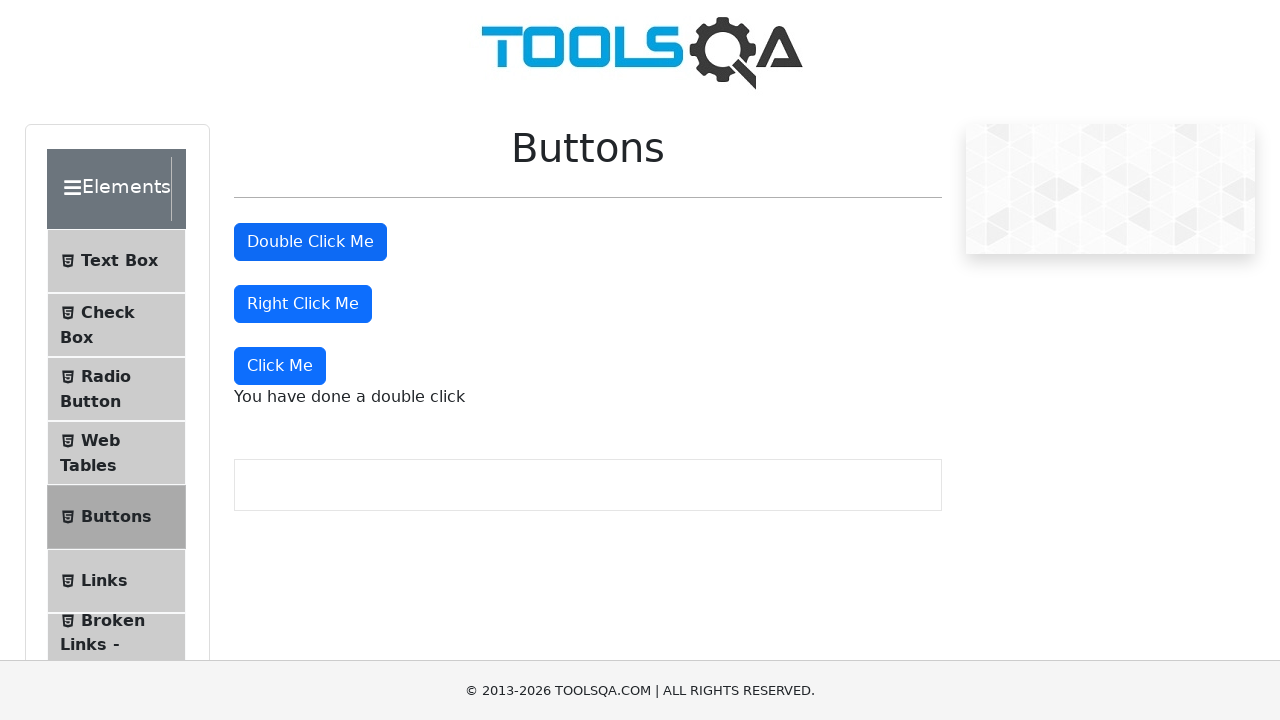

Double click message appeared
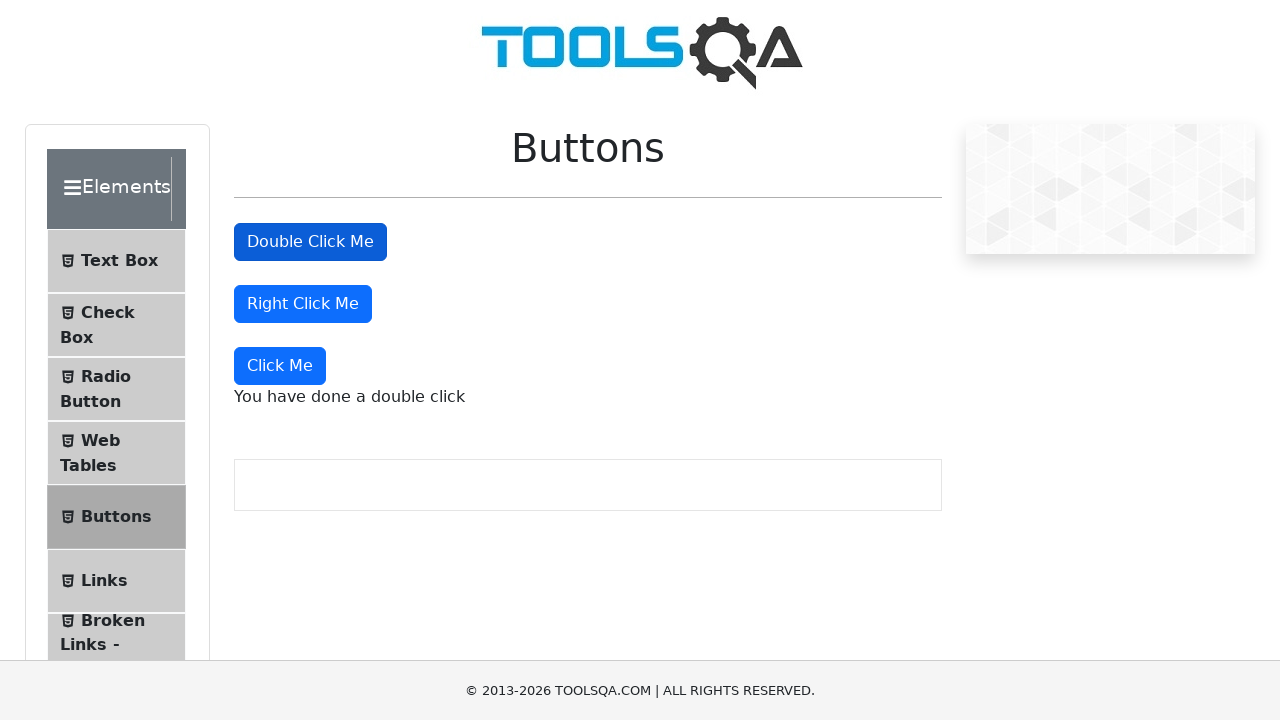

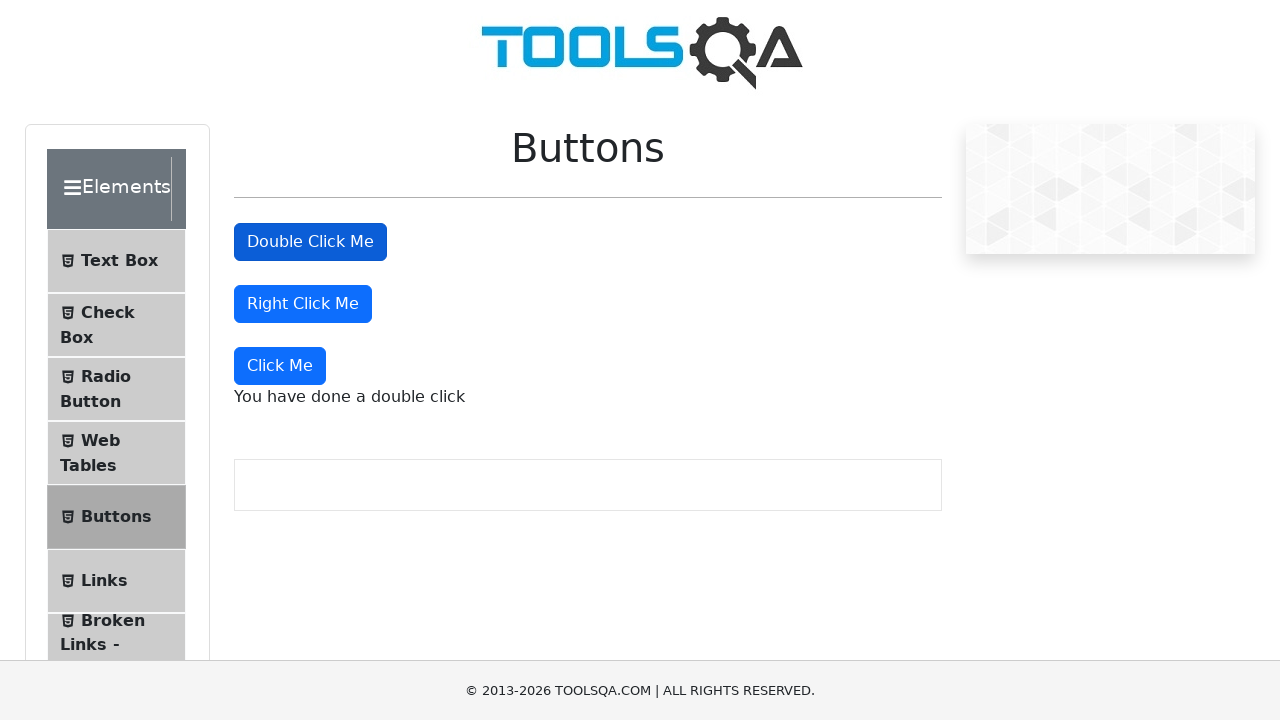